Fills out text fields in a registration form including first name, last name, address, email, and phone number

Starting URL: http://demo.automationtesting.in/Register.html

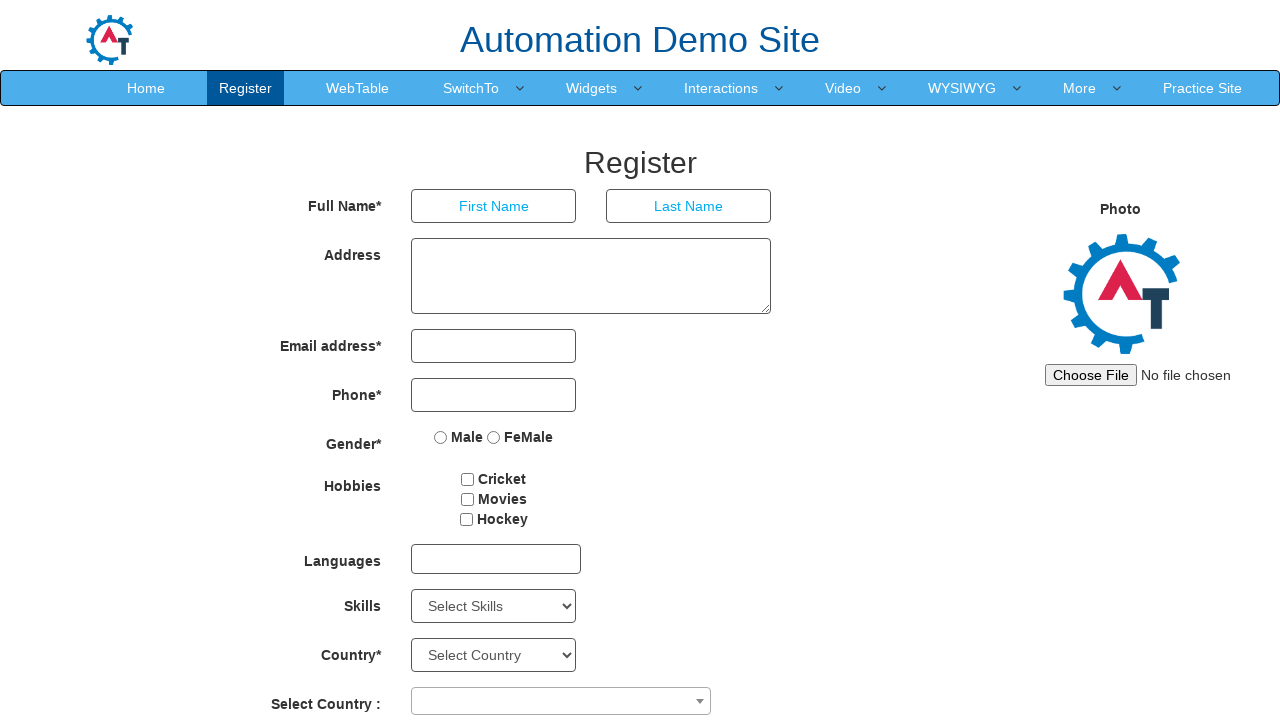

Filled first name field with 'Sheba' on input[placeholder='First Name']
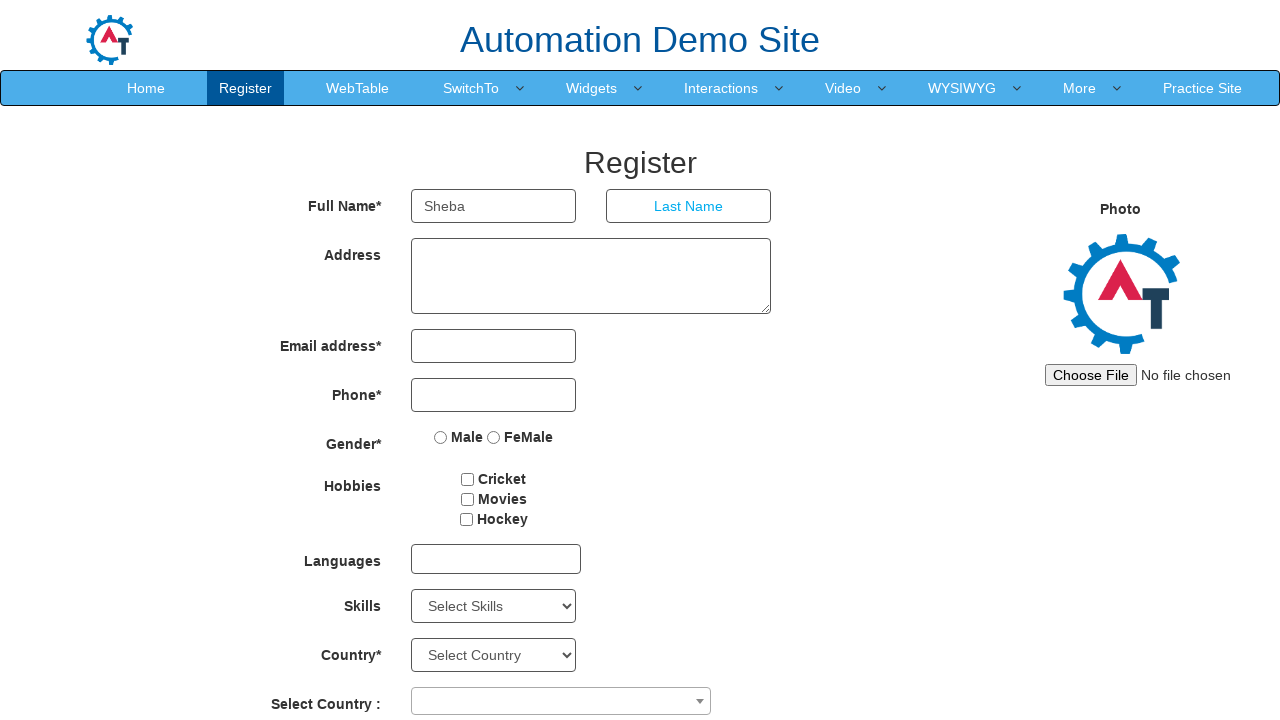

Filled last name field with 'Saras' on input[placeholder='Last Name']
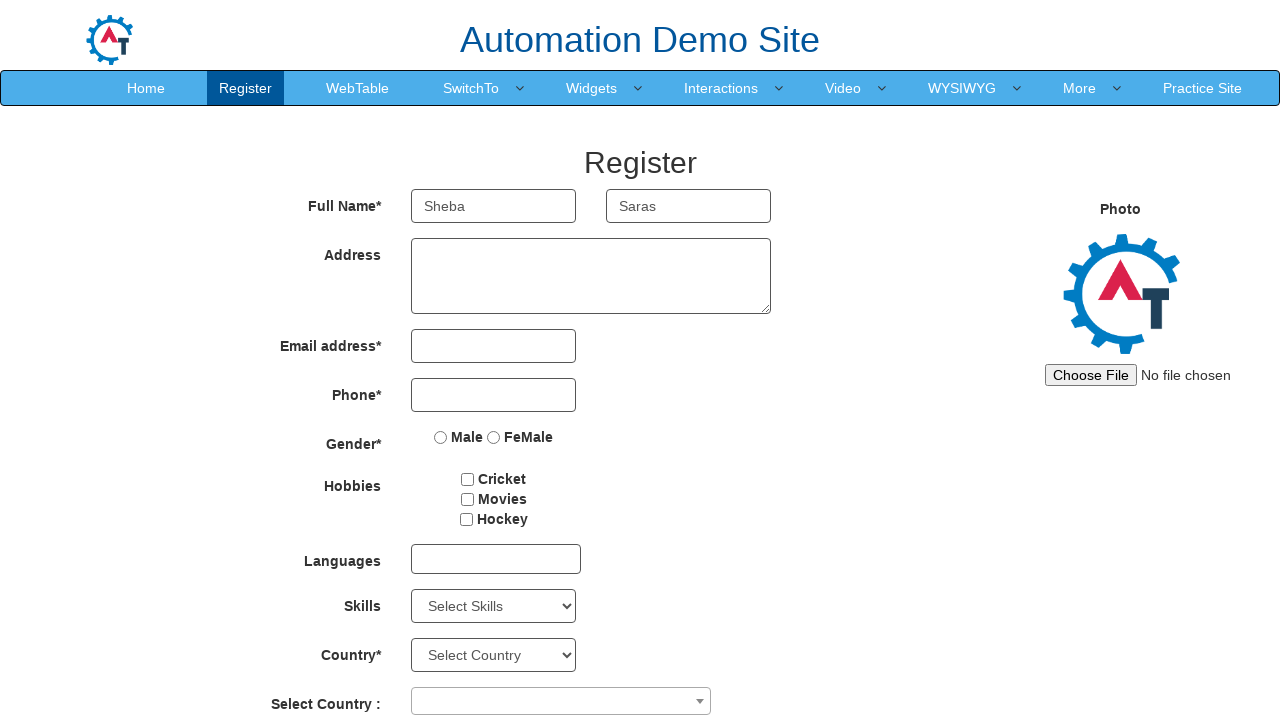

Filled address field with '123 Drive,Toronto' on textarea.form-control.ng-pristine.ng-untouched.ng-valid
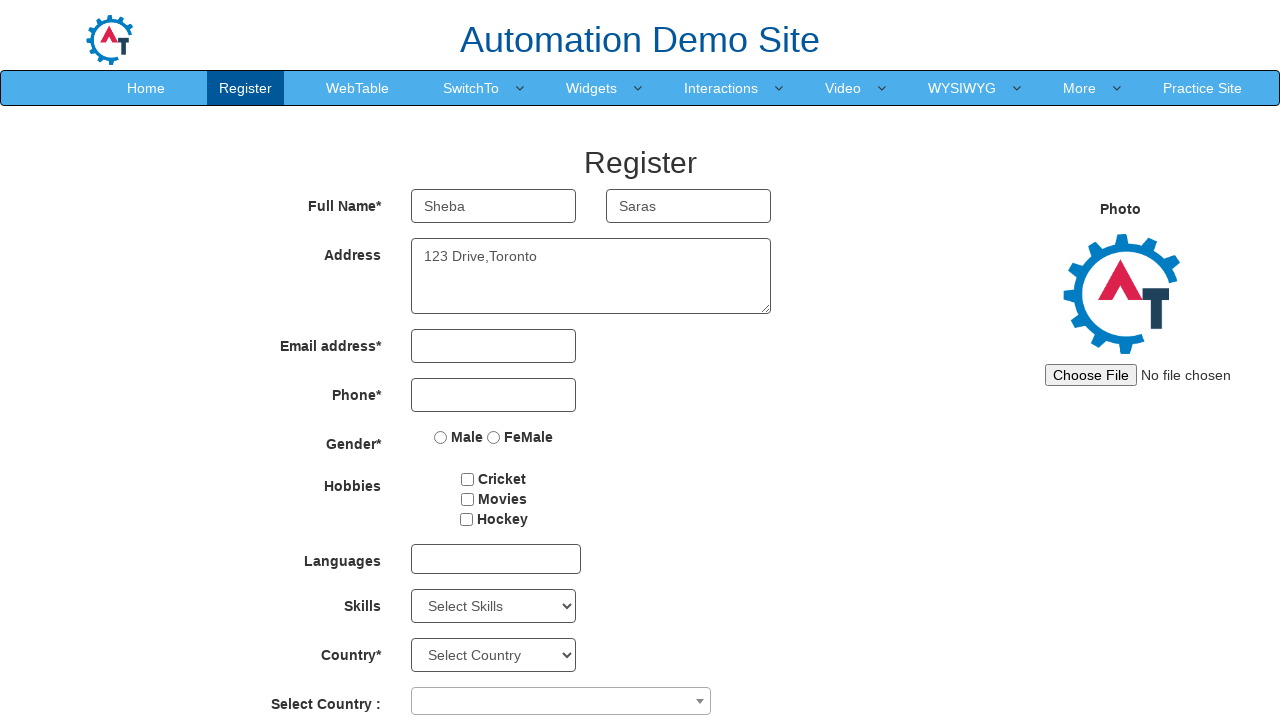

Filled email field with 'reachautotest2022@gmail.com' on //input[@type='email']
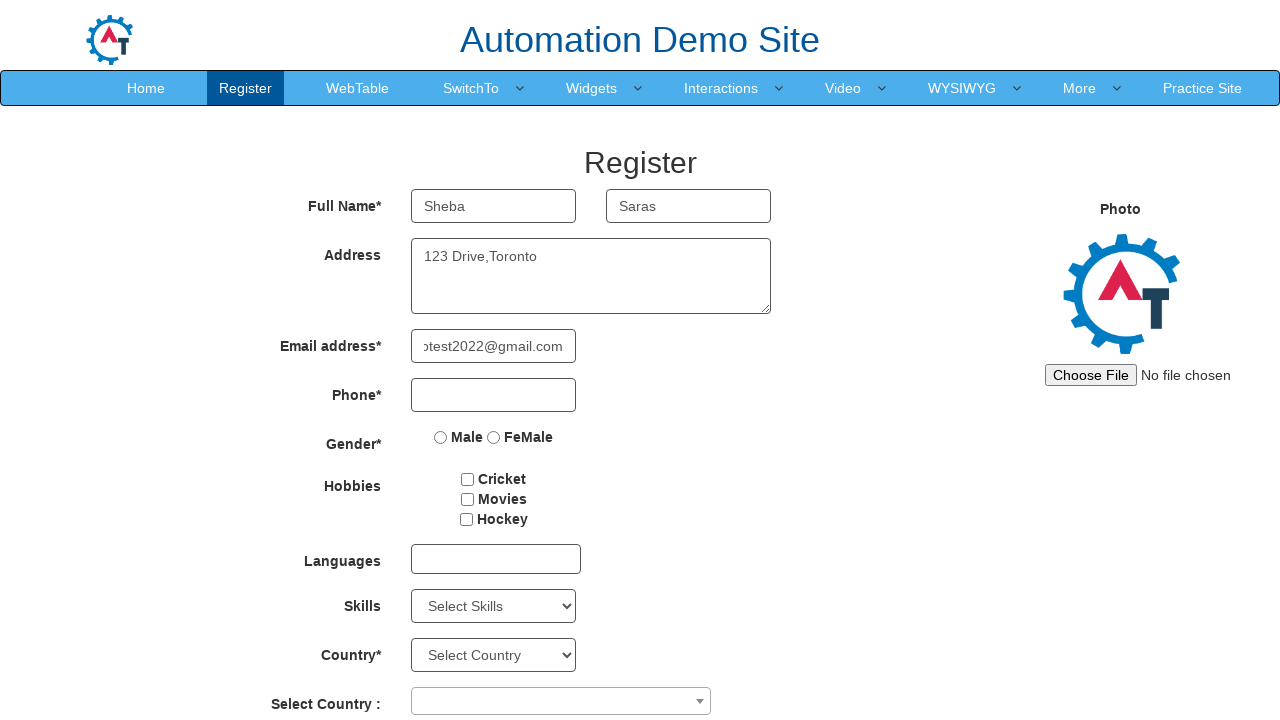

Filled phone number field with '16457867898' on //input[@type='tel']
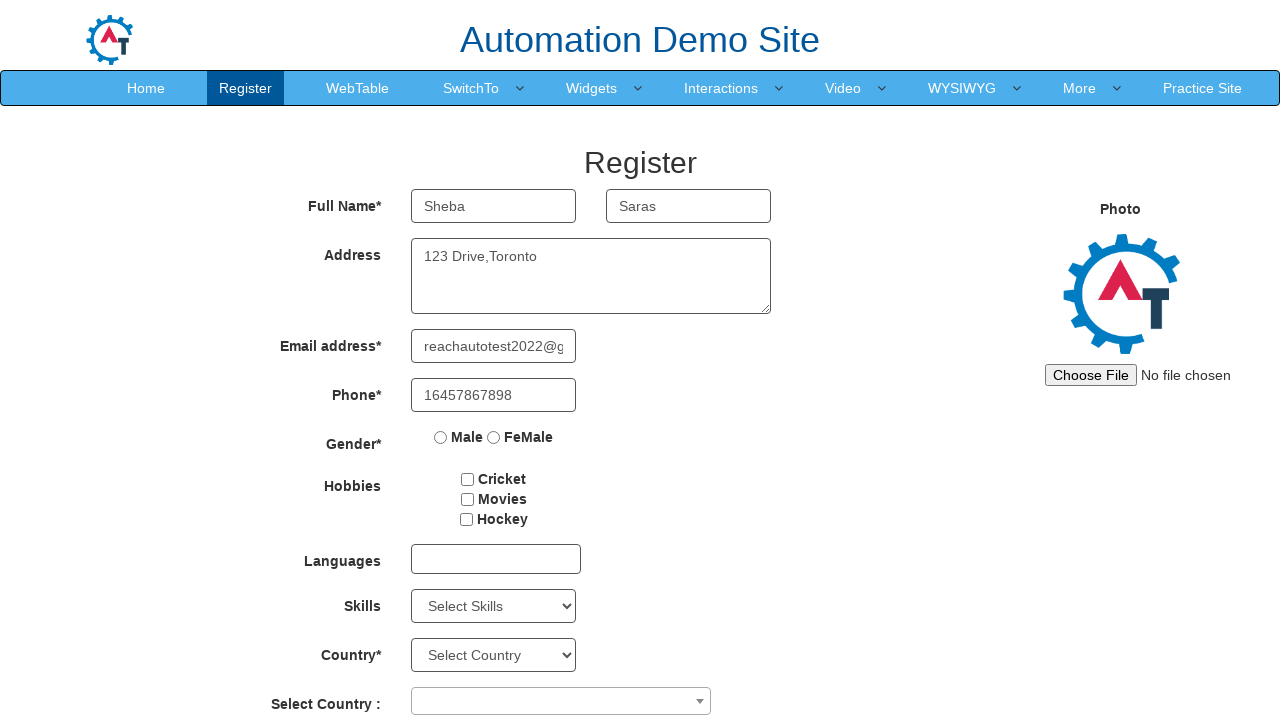

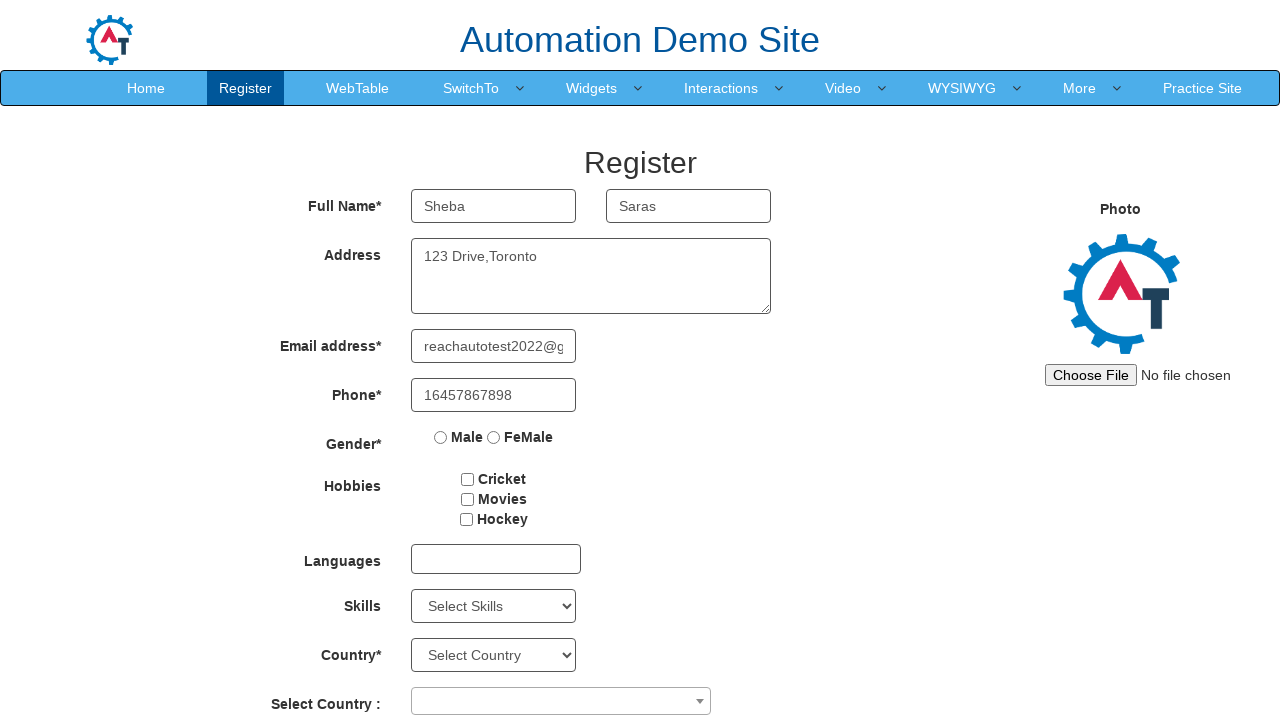